Tests entering a full name into an input field by typing text character by character

Starting URL: https://letcode.in/edit

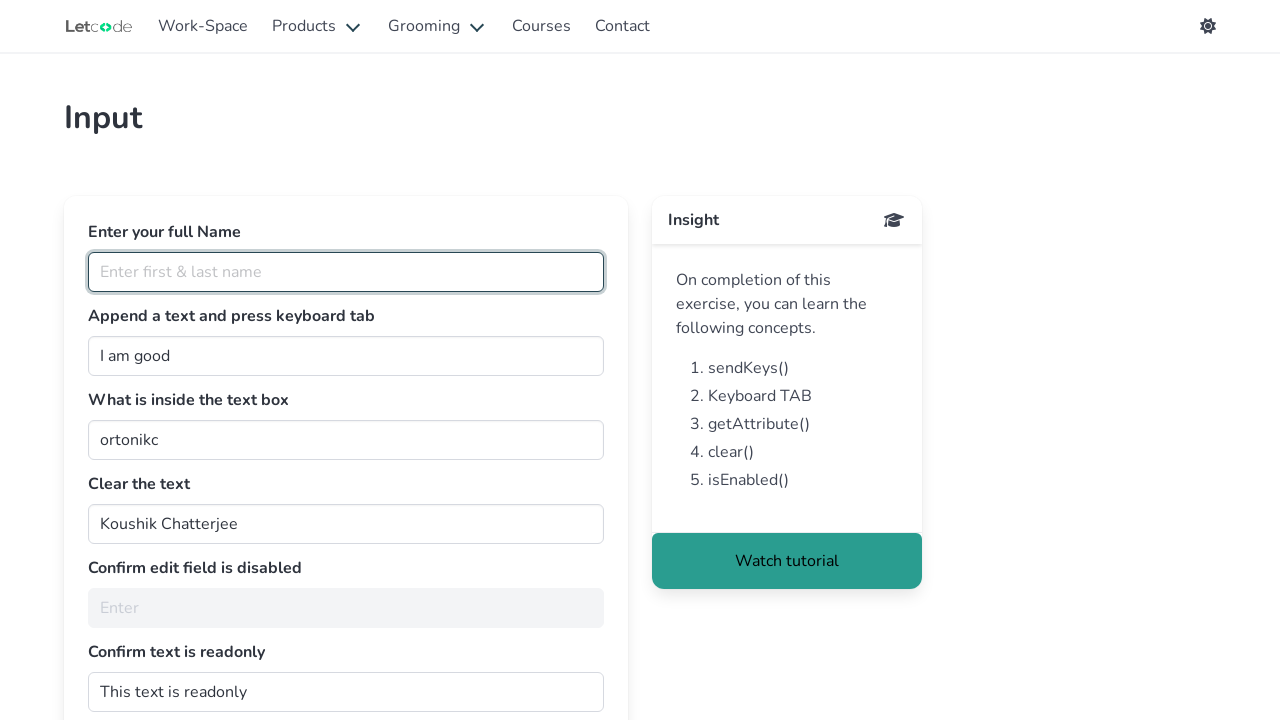

Typed full name 'AJ Blues' into the fullName input field on #fullName
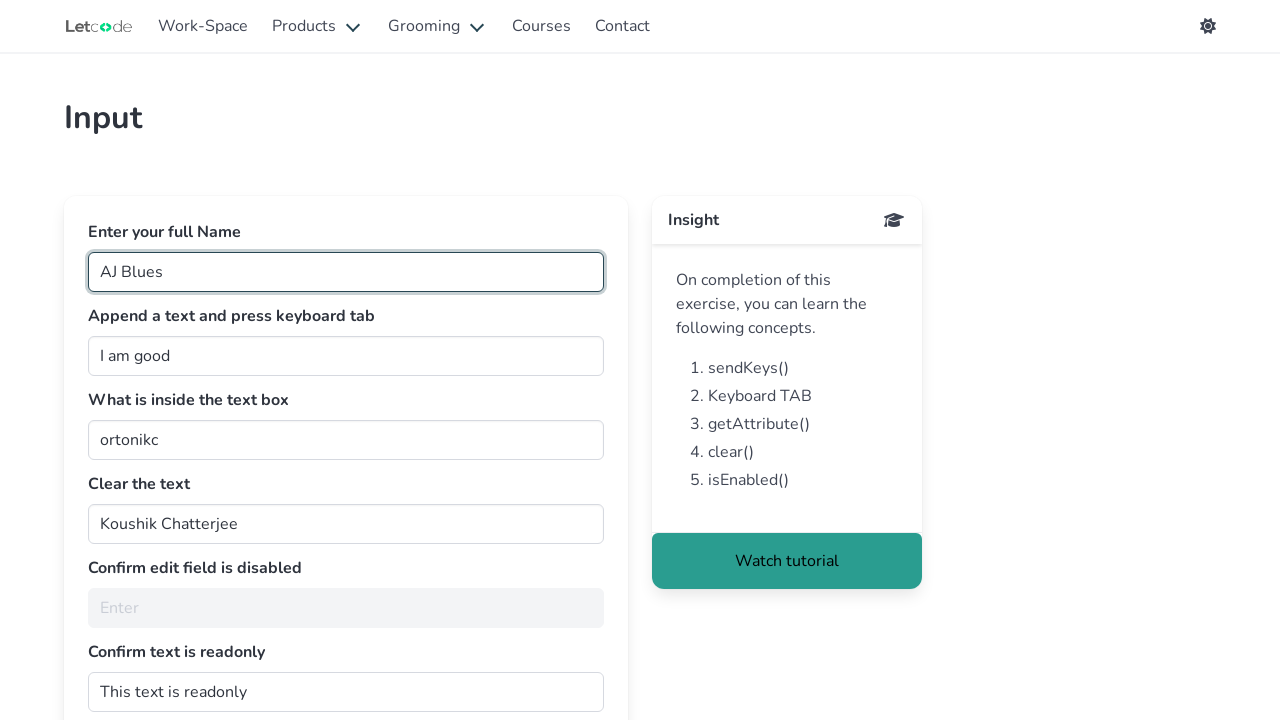

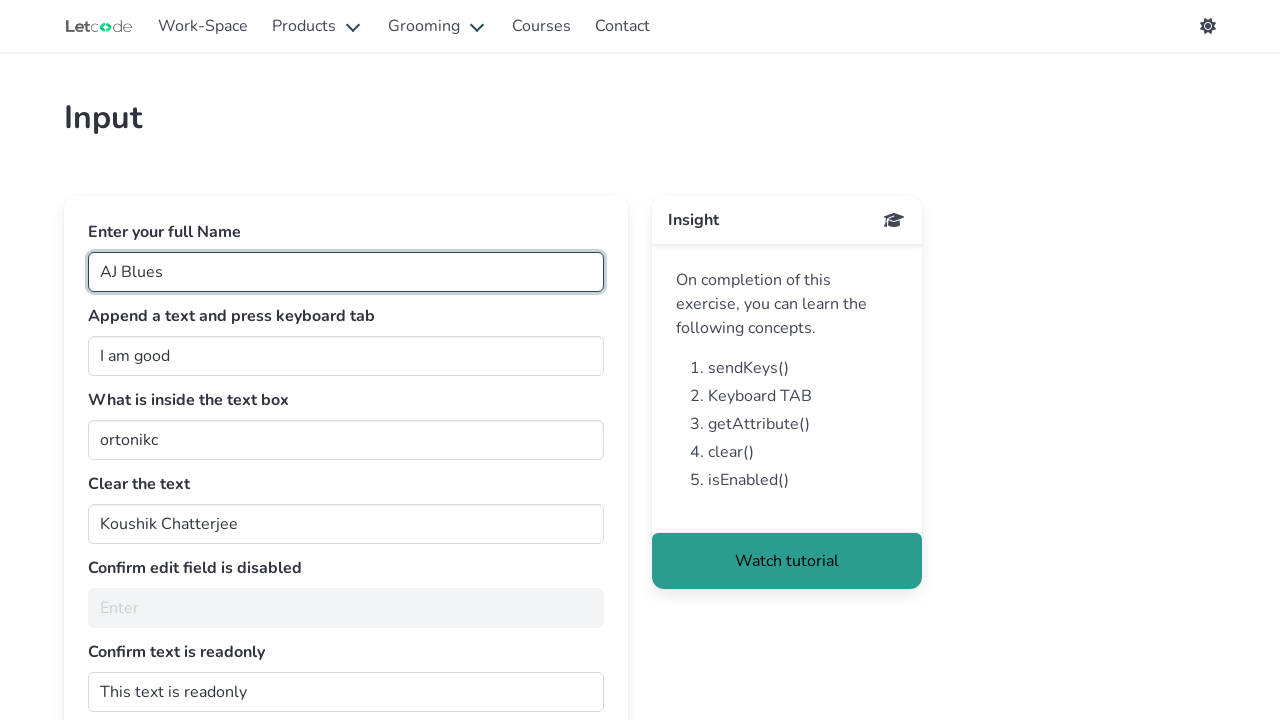